Tests radio button functionality on DemoQA site by navigating to the radio button section and interacting with Yes and Impressive radio buttons while verifying their states

Starting URL: https://demoqa.com/

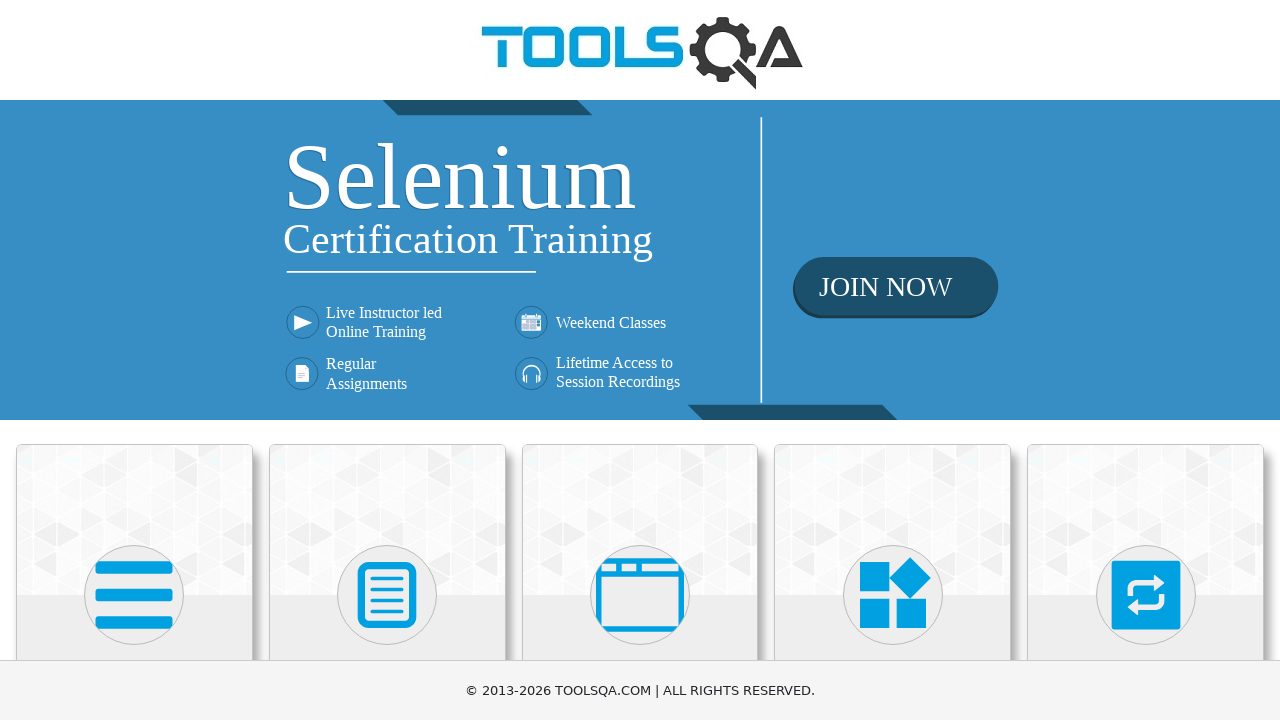

Scrolled Elements card into view
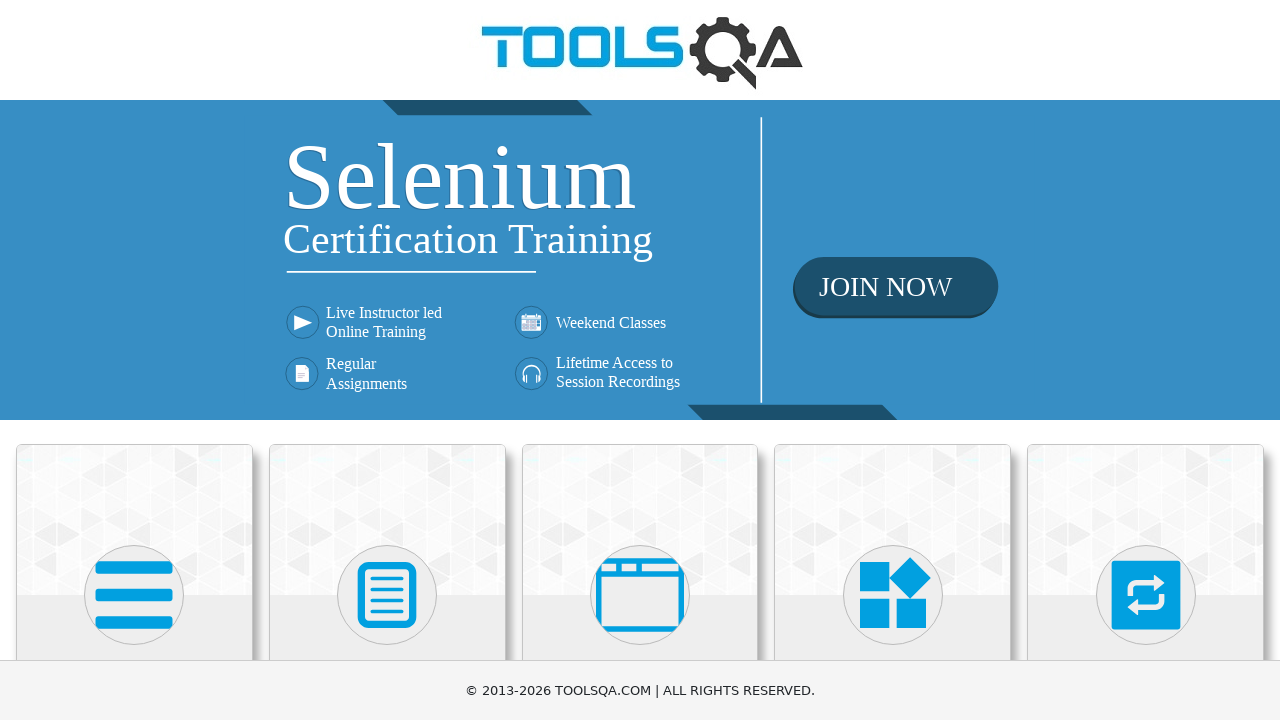

Clicked on Elements card at (134, 360) on xpath=//div[@class='card-body']/h5[text()='Elements']
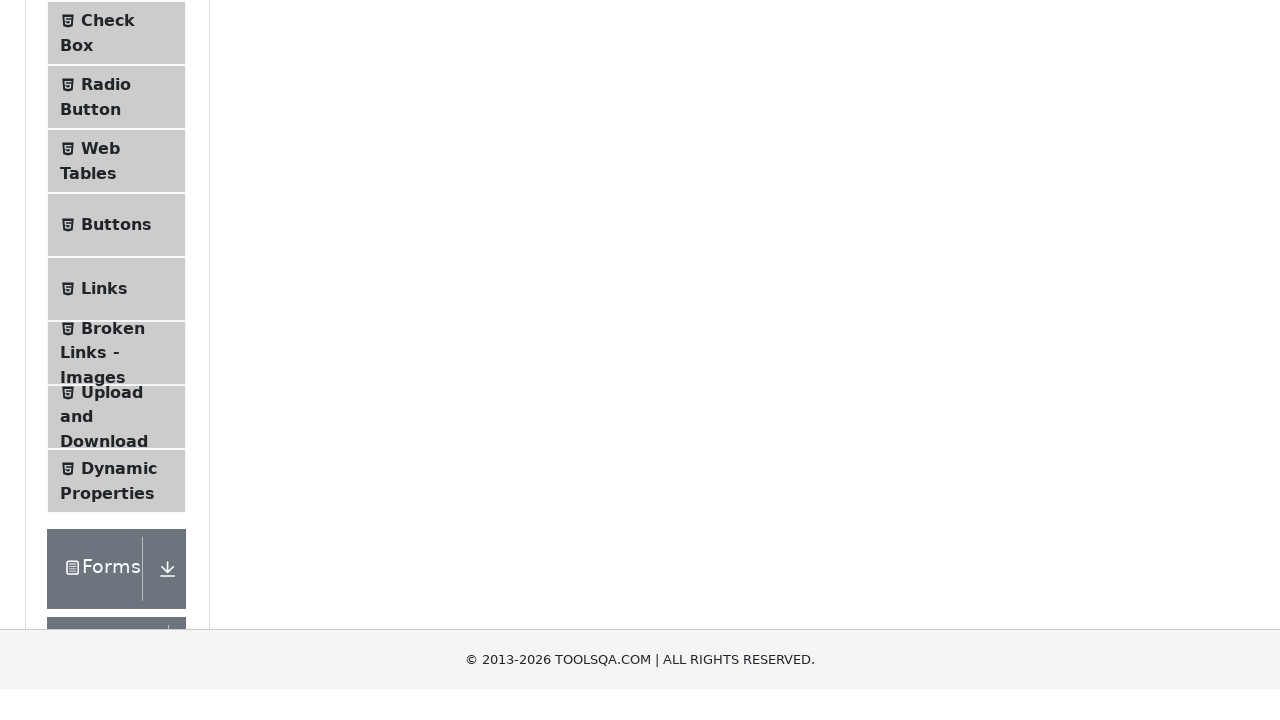

Clicked on Radio Button menu item at (106, 376) on xpath=//span[text()='Radio Button']
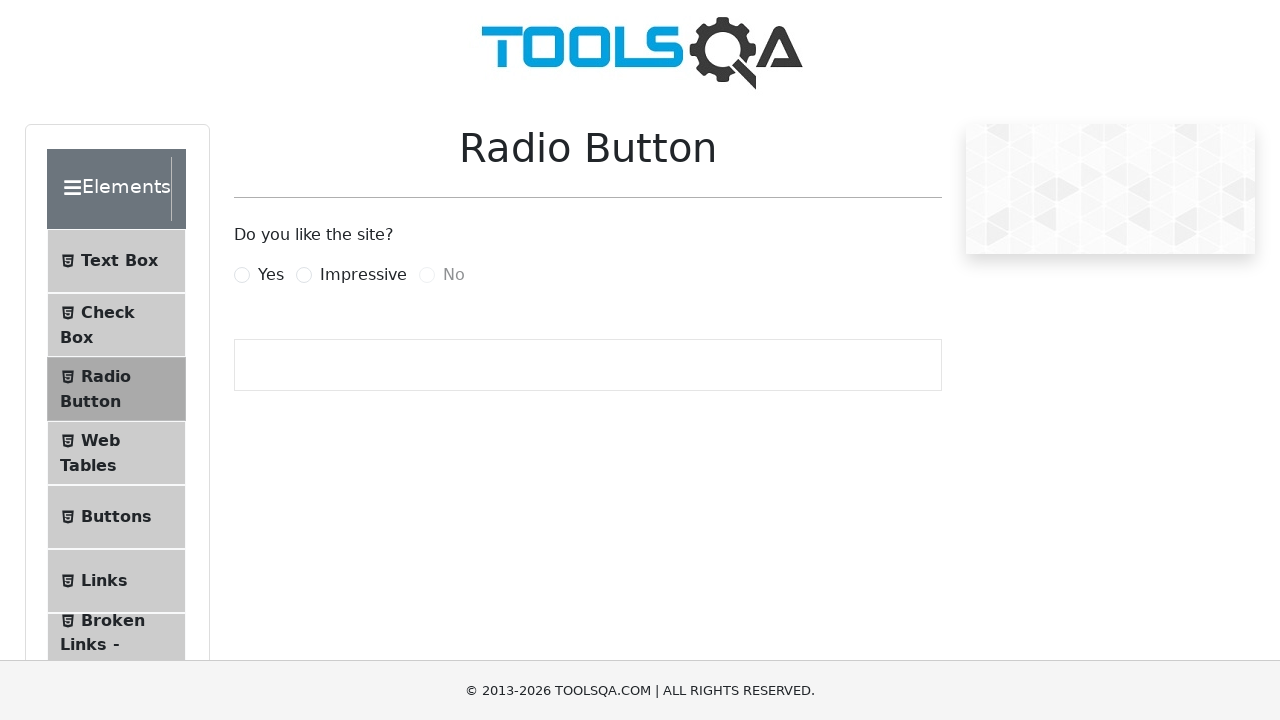

Clicked on Yes radio button at (271, 275) on xpath=//label[@for='yesRadio']
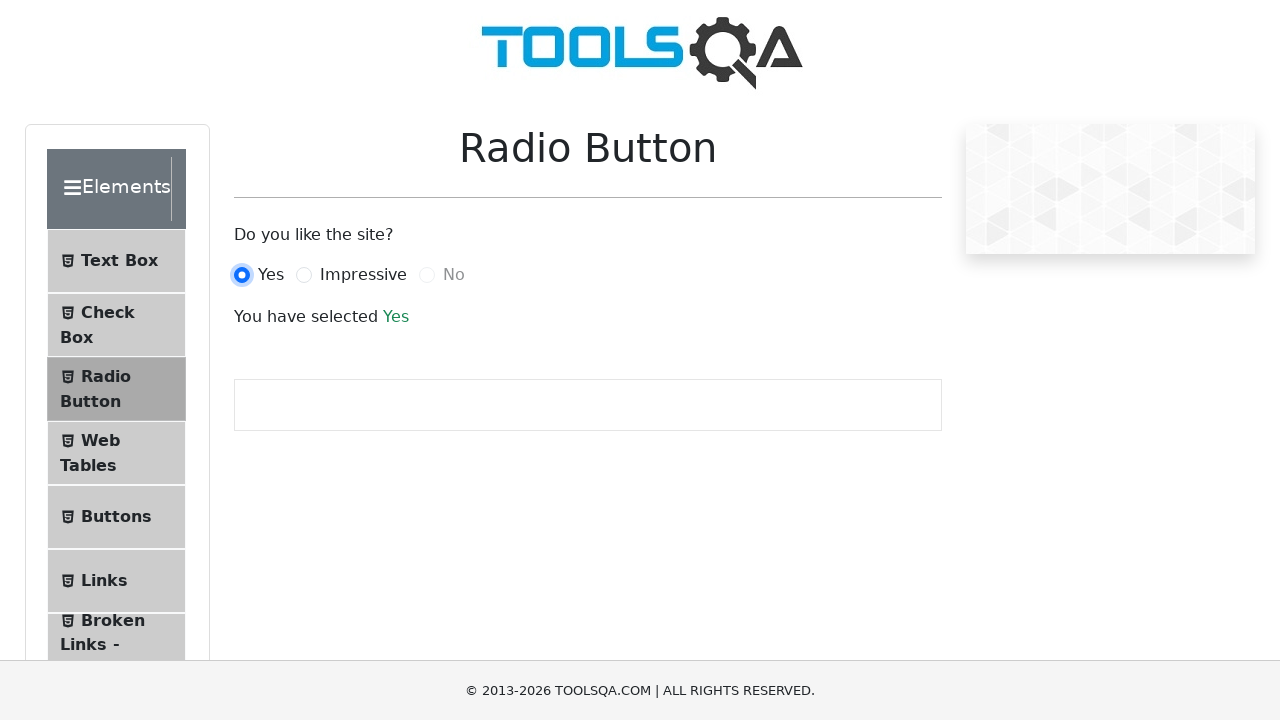

Verified Yes button text contains 'Yes'
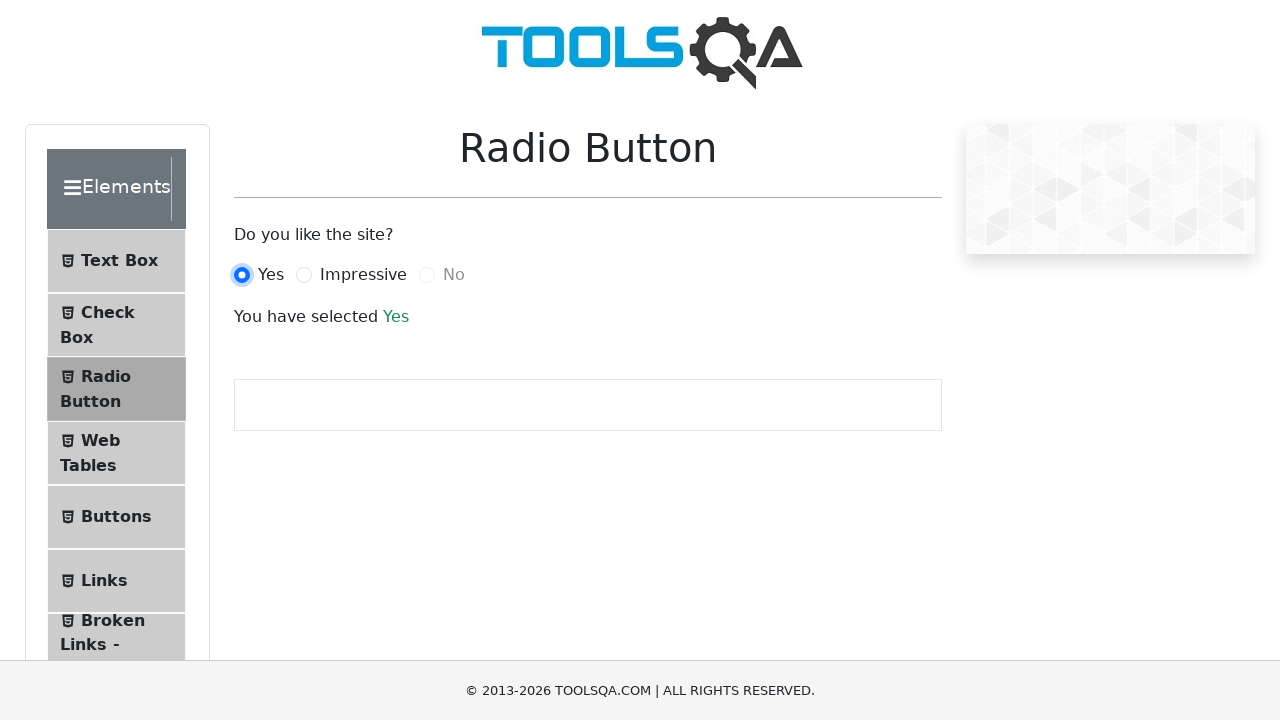

Verified Yes radio button is checked
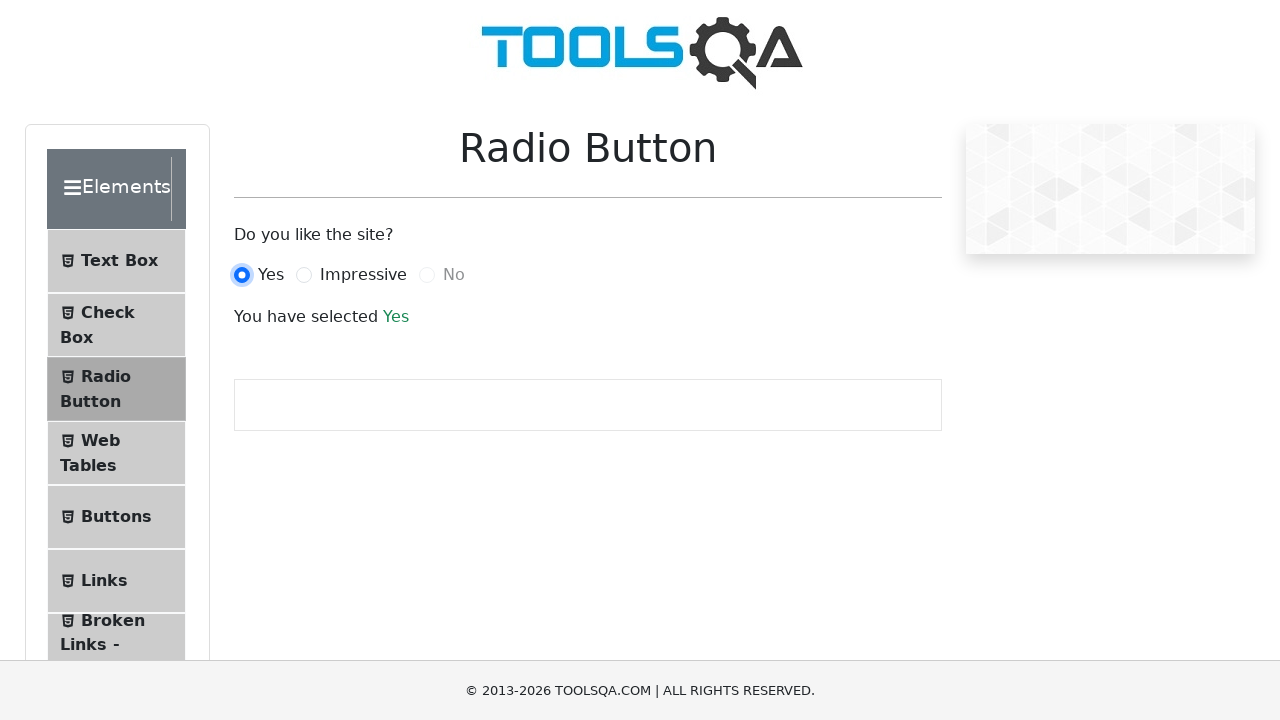

Clicked on Impressive radio button at (363, 275) on xpath=//label[@for='impressiveRadio']
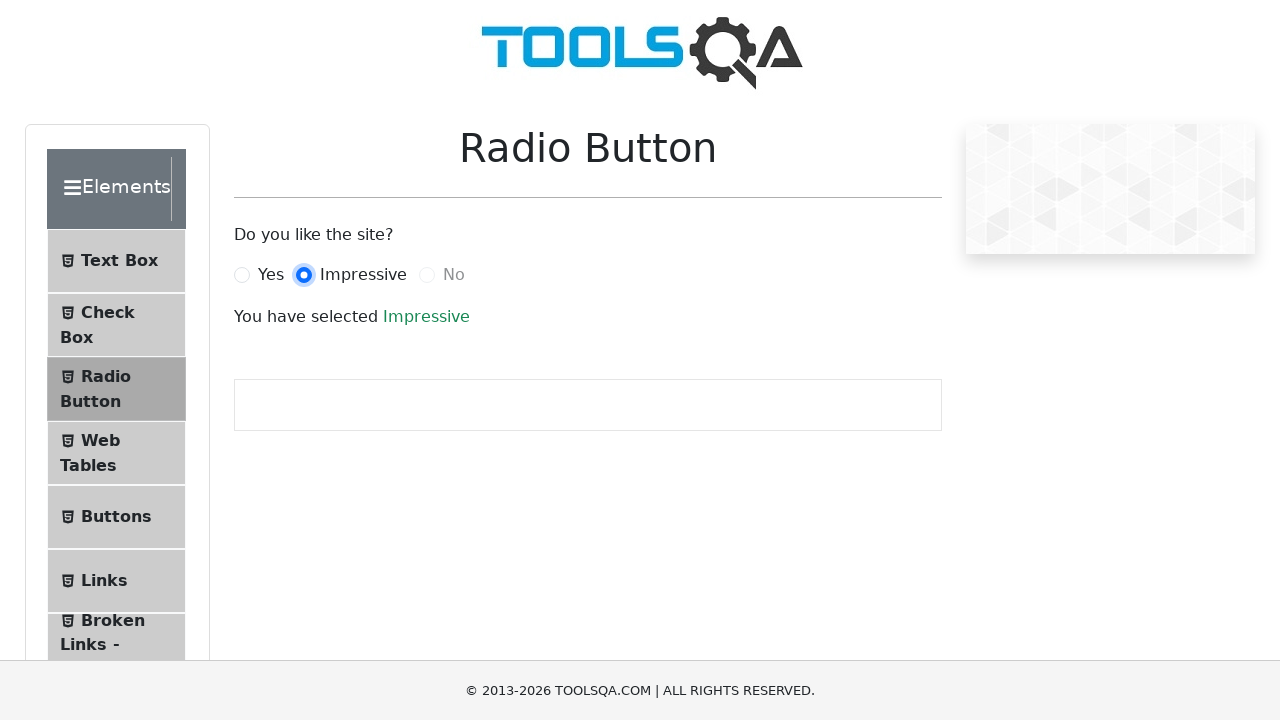

Verified Impressive button text contains 'Impressive'
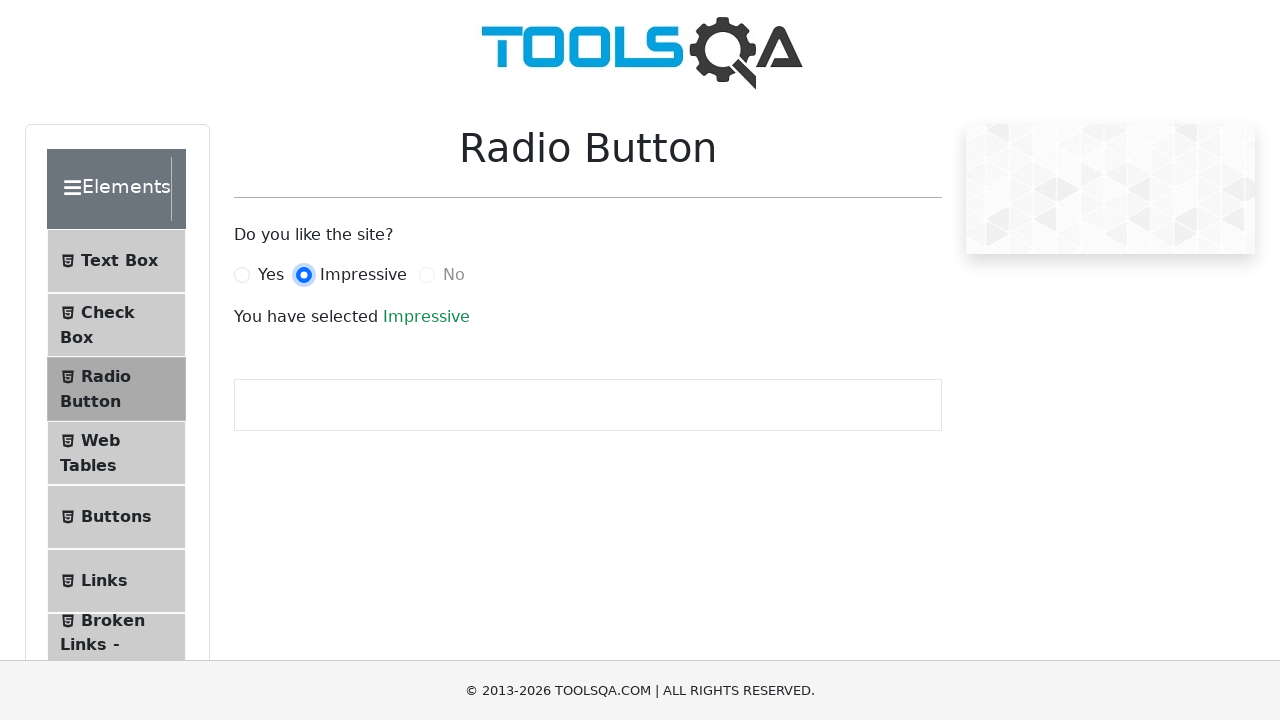

Verified Impressive radio button is checked
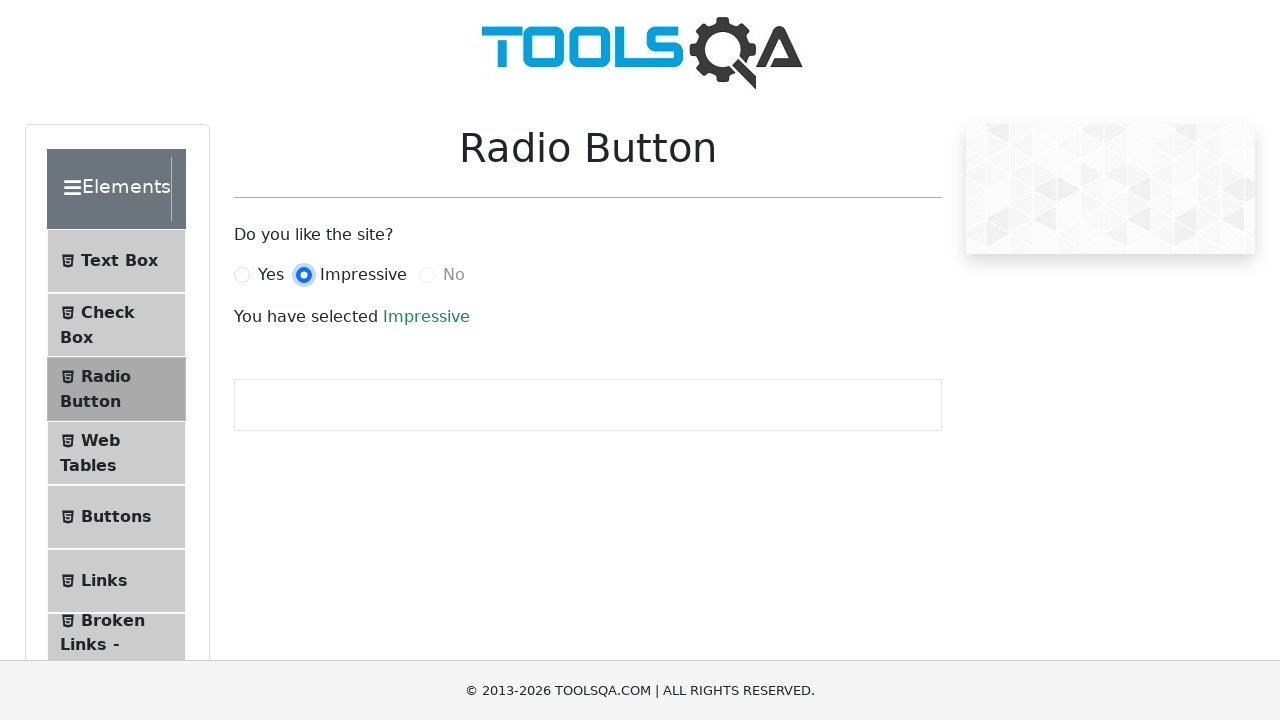

Verified No radio button is disabled
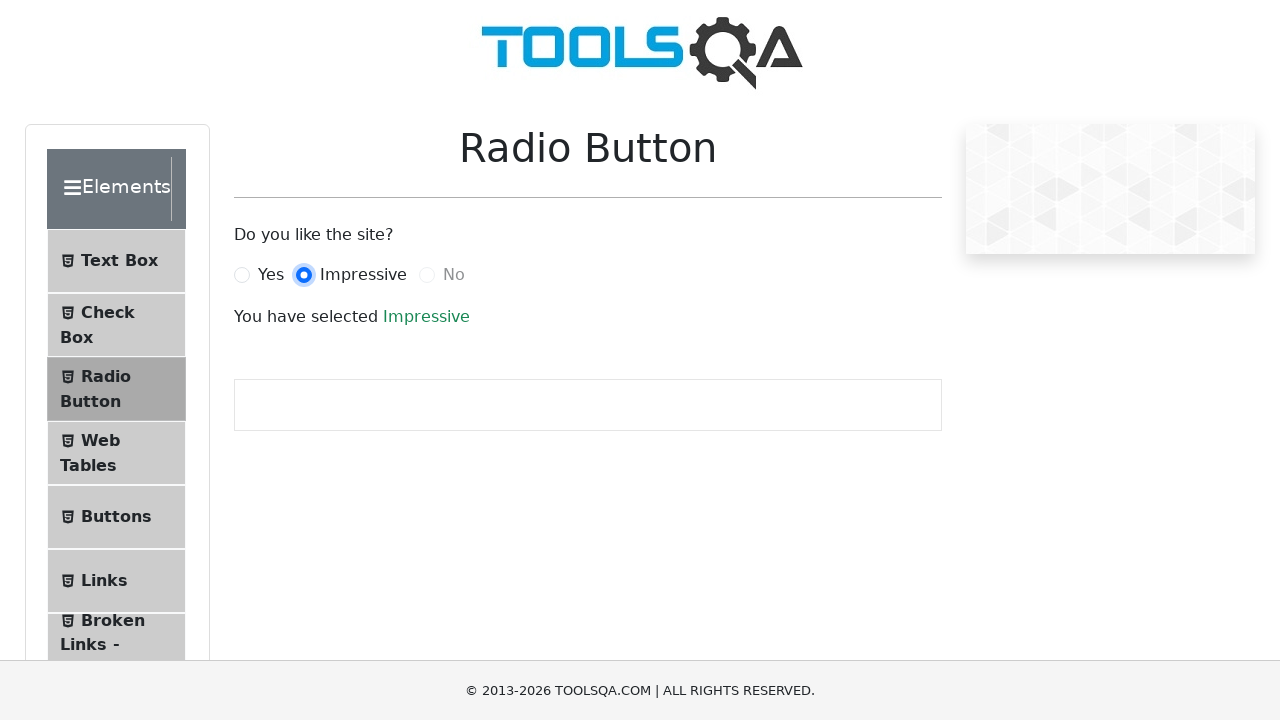

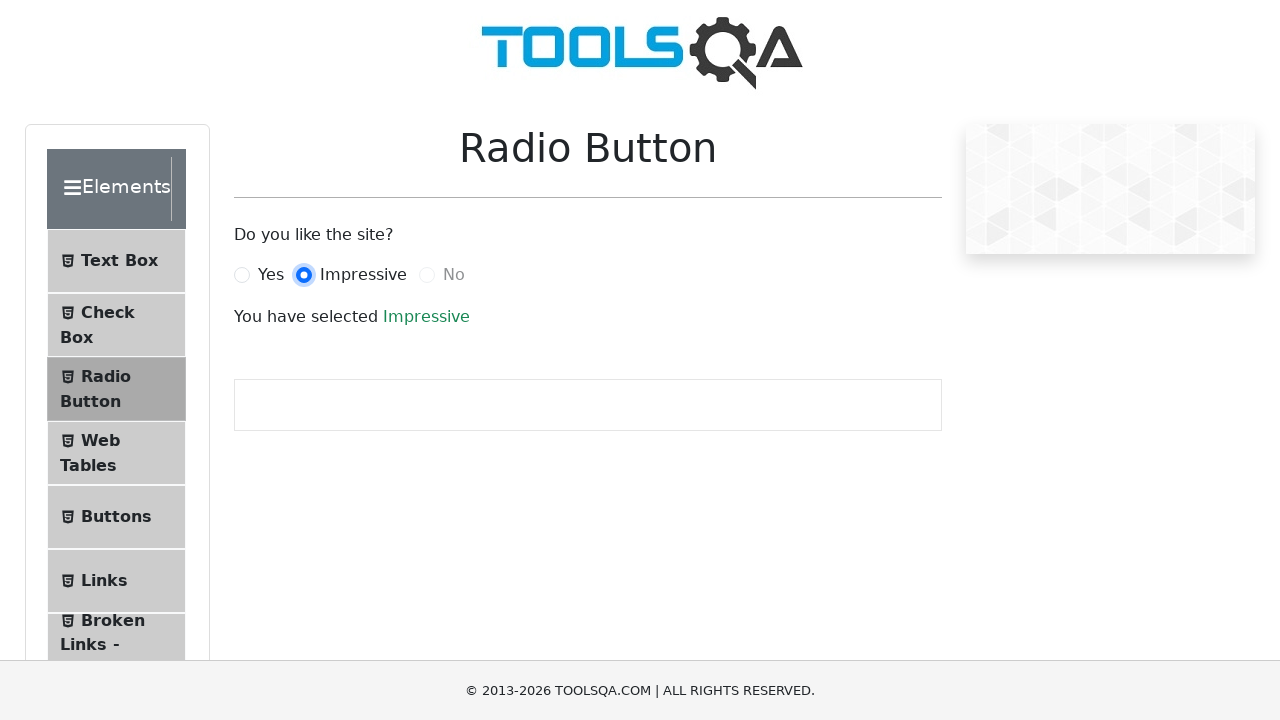